Tests alert handling functionality by triggering a confirmation alert and dismissing it, then verifying the result text

Starting URL: https://www.leafground.com/alert.xhtml

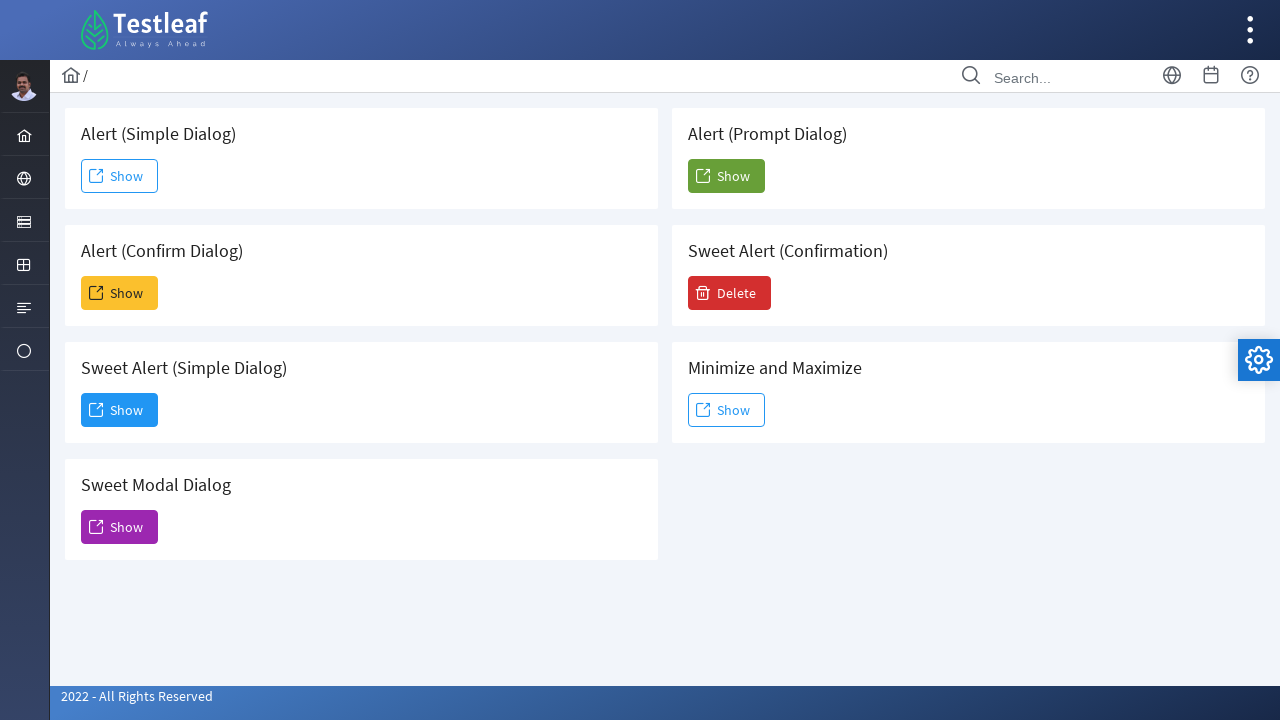

Clicked button to trigger confirmation alert at (703, 176) on (//span[@class='ui-button-icon-left ui-icon ui-c pi pi-external-link'])[5]
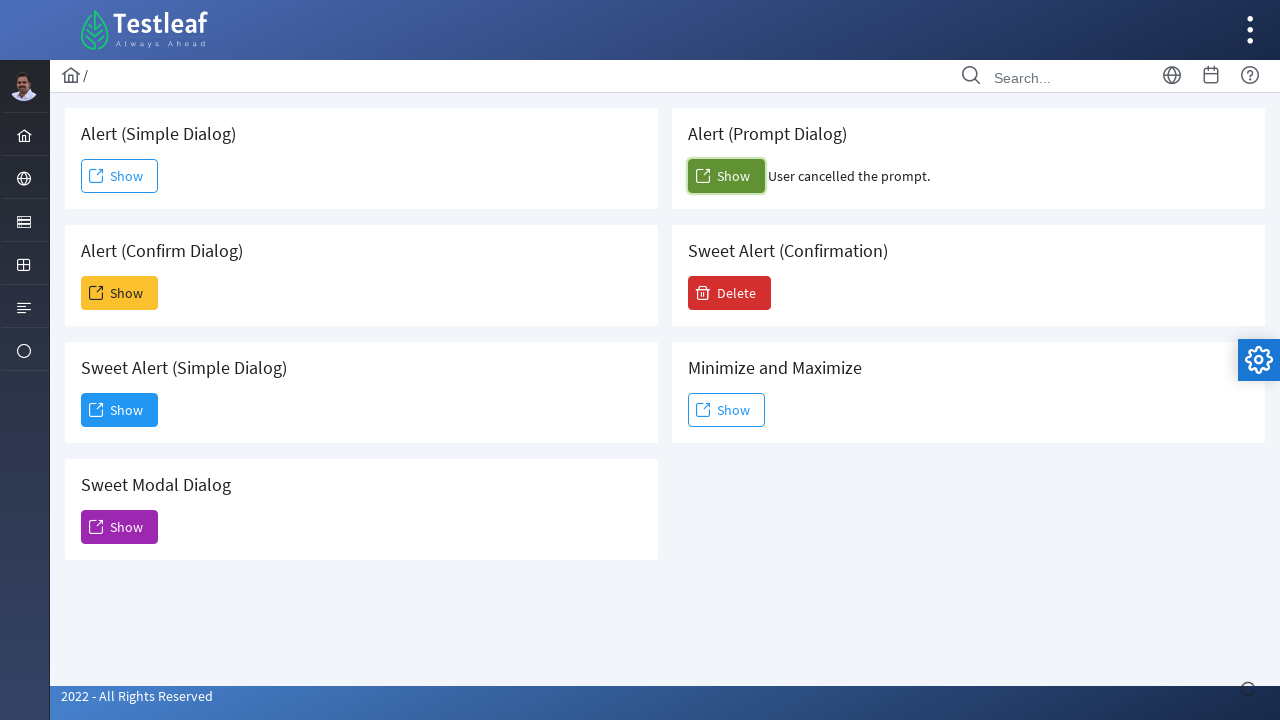

Set up dialog handler to dismiss alerts
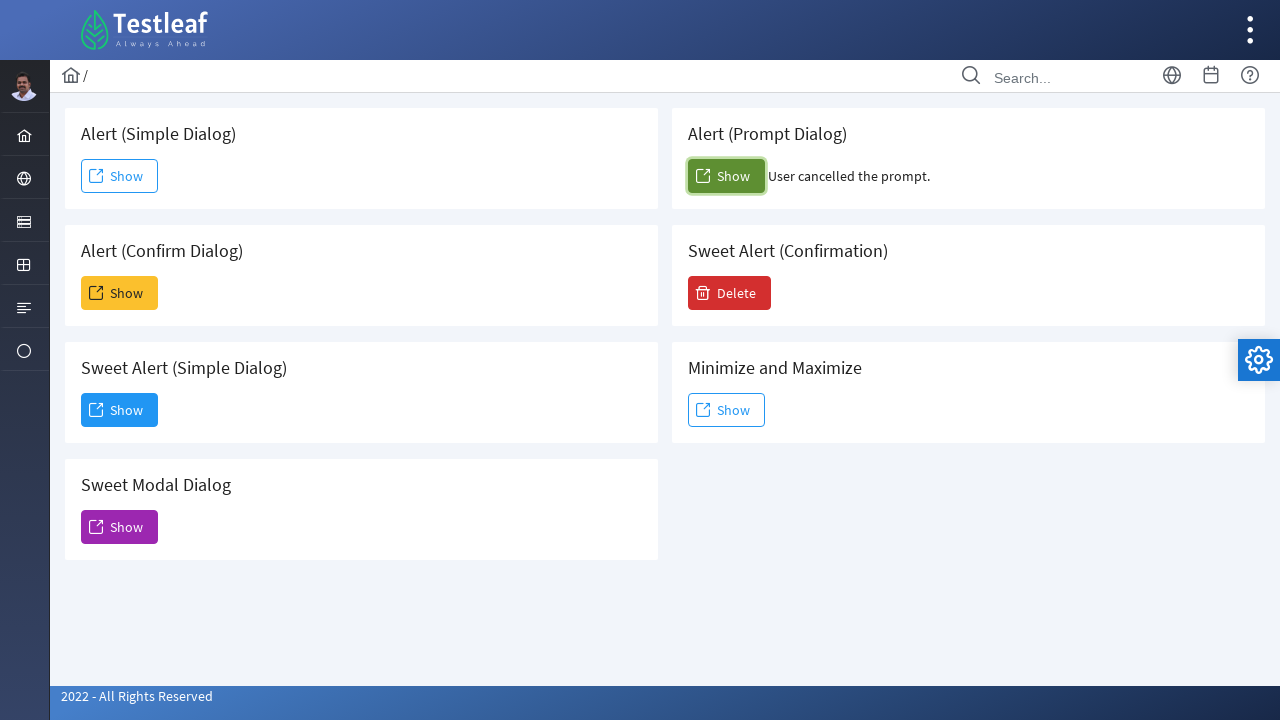

Alert was dismissed and result text appeared
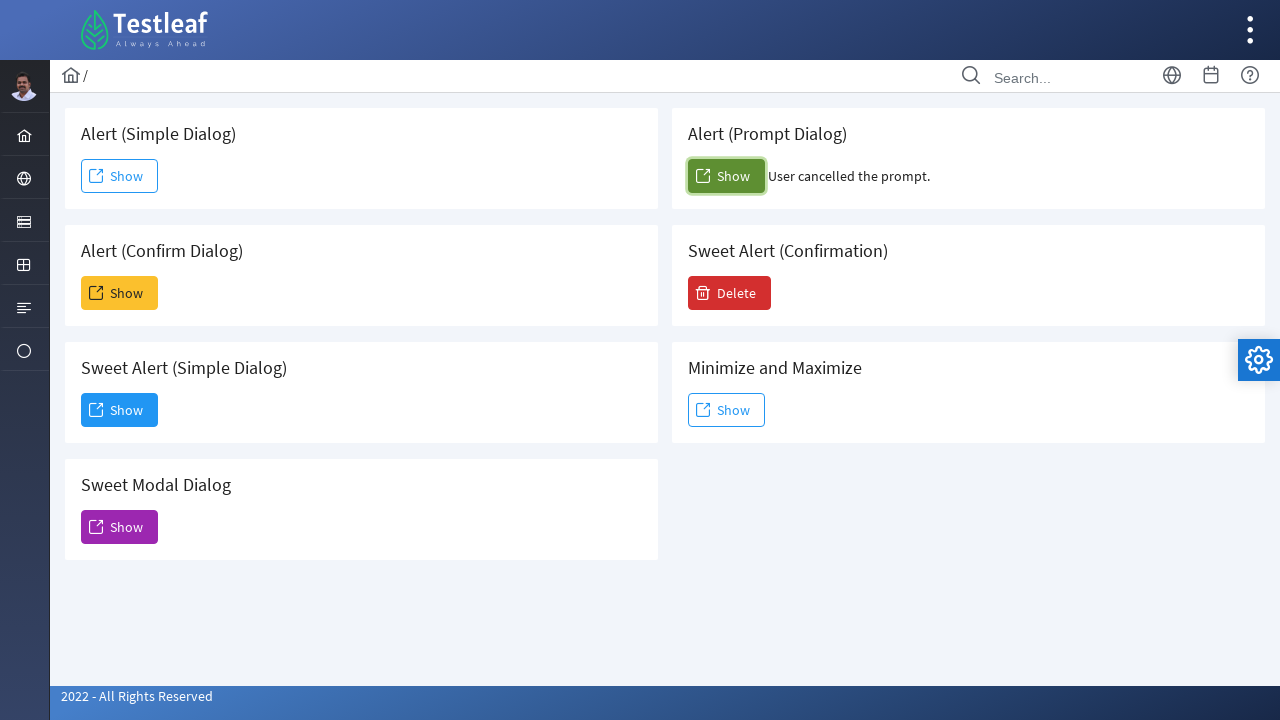

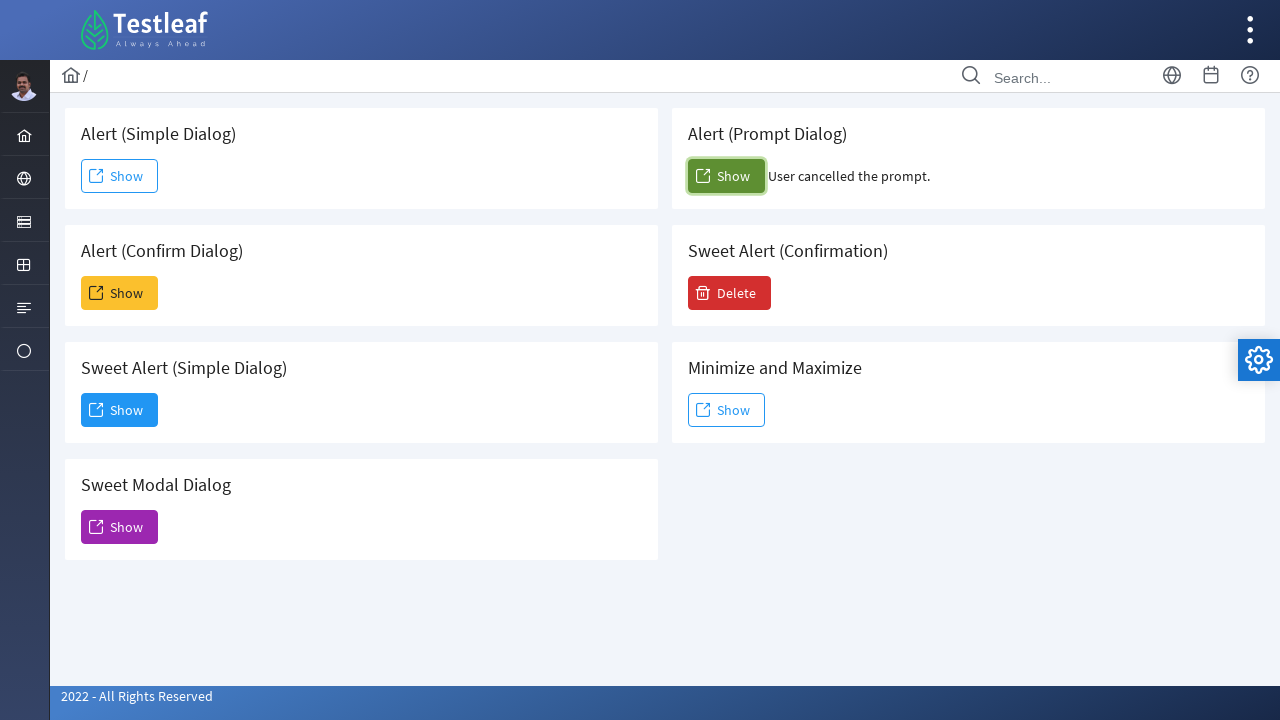